Tests TataCliq website by navigating through brands menu, selecting watches, applying filters and sorting, and verifying price sorting functionality

Starting URL: https://www.tatacliq.com/

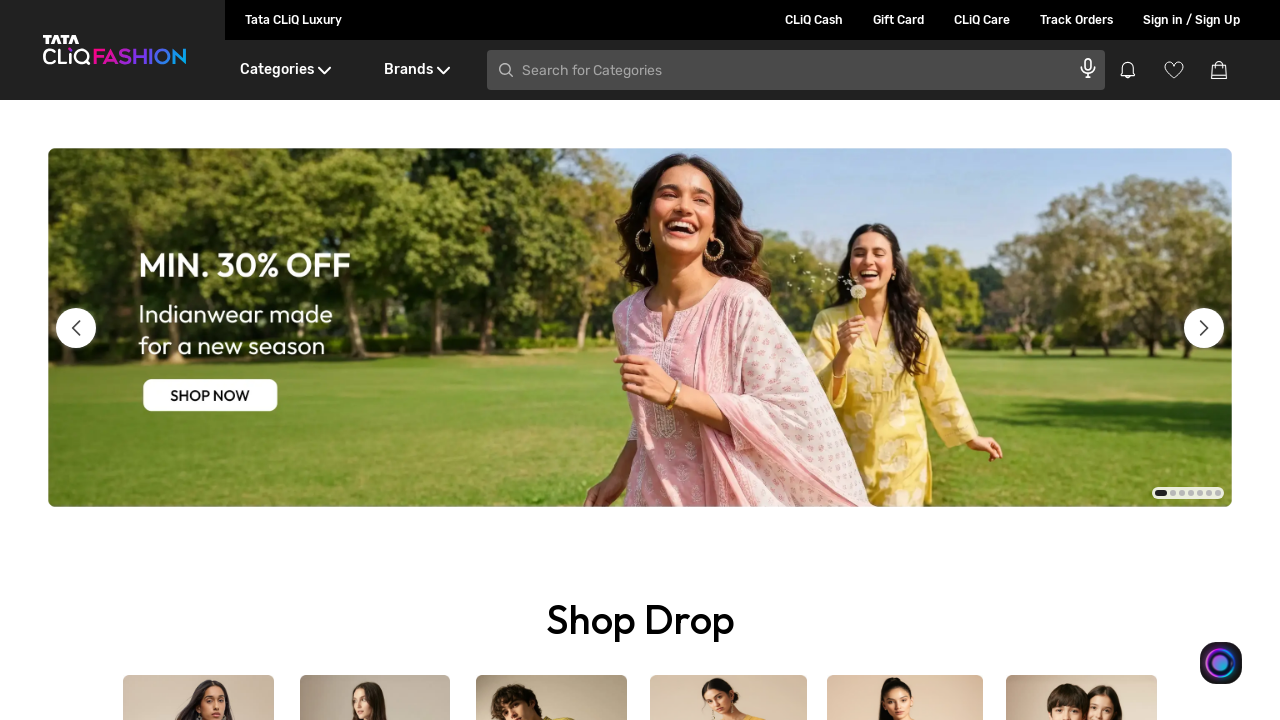

Hovered over Brands menu at (416, 70) on xpath=//div[text()='Brands']
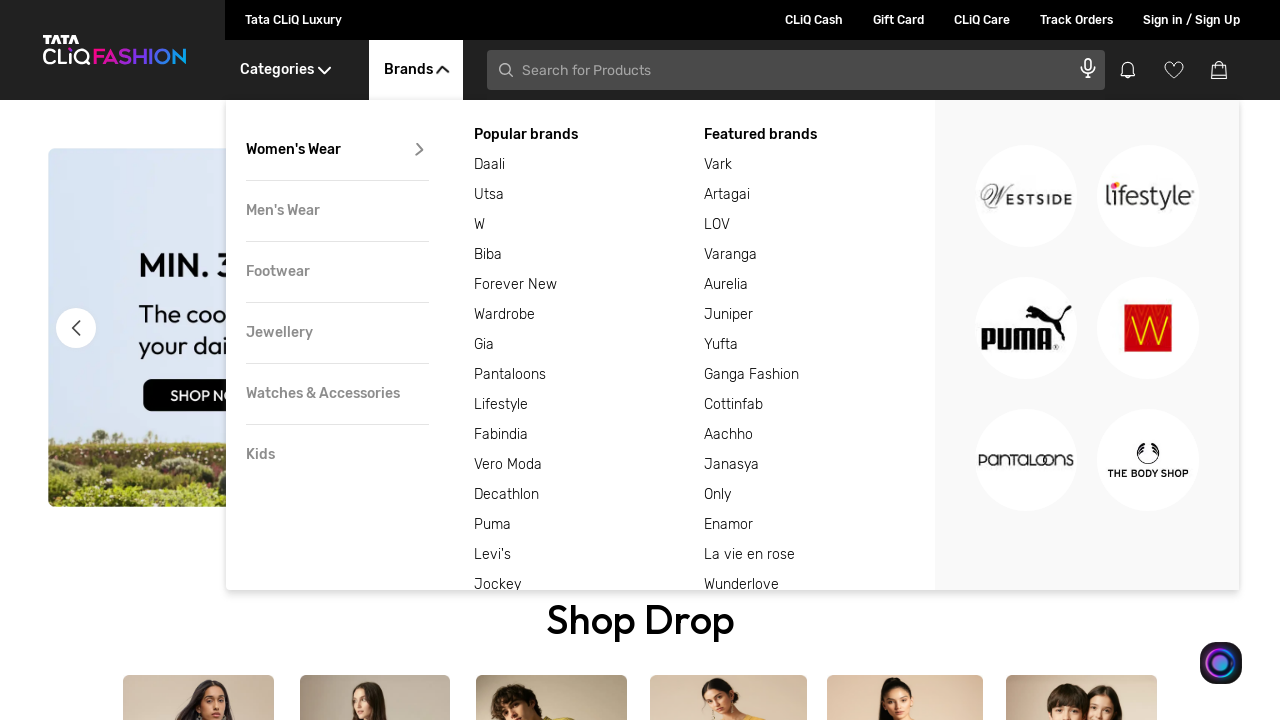

Hovered over Watches & Accessories submenu at (337, 394) on xpath=//div[text()='Watches & Accessories']
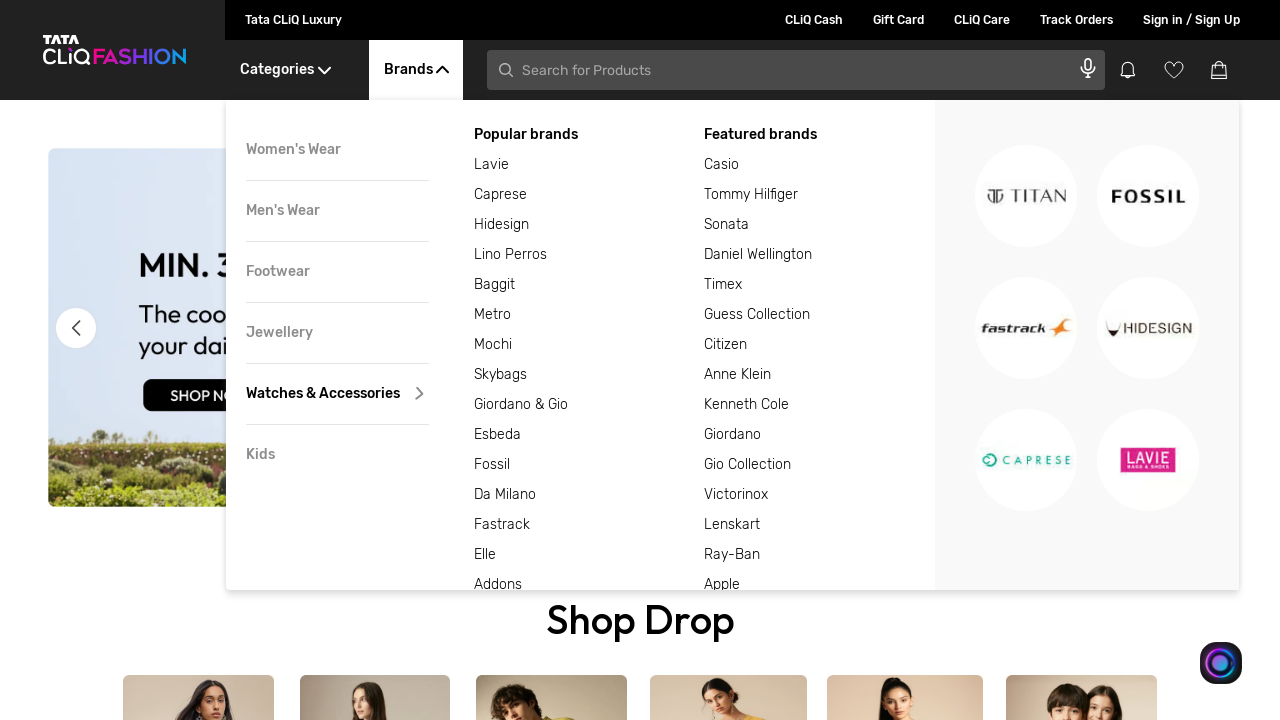

Clicked on first featured brand option at (820, 165) on xpath=//div[text()='Featured brands']/following::div
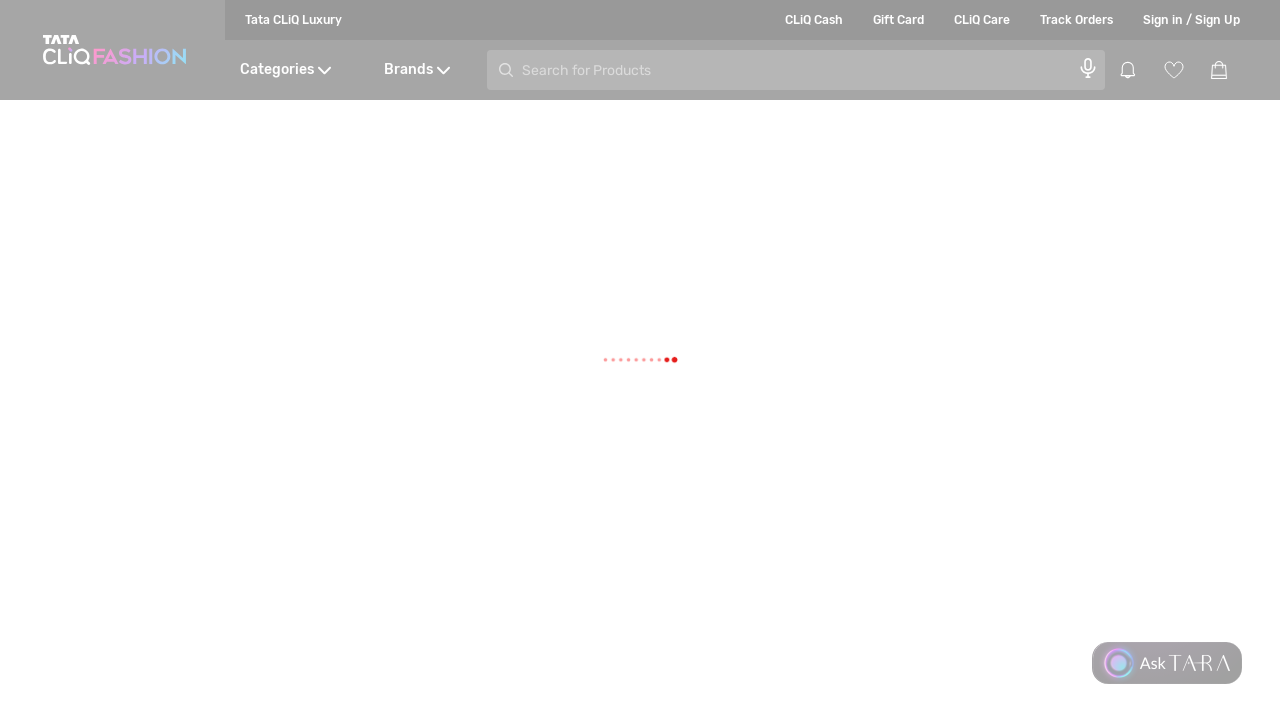

Products page loaded with sort dropdown visible
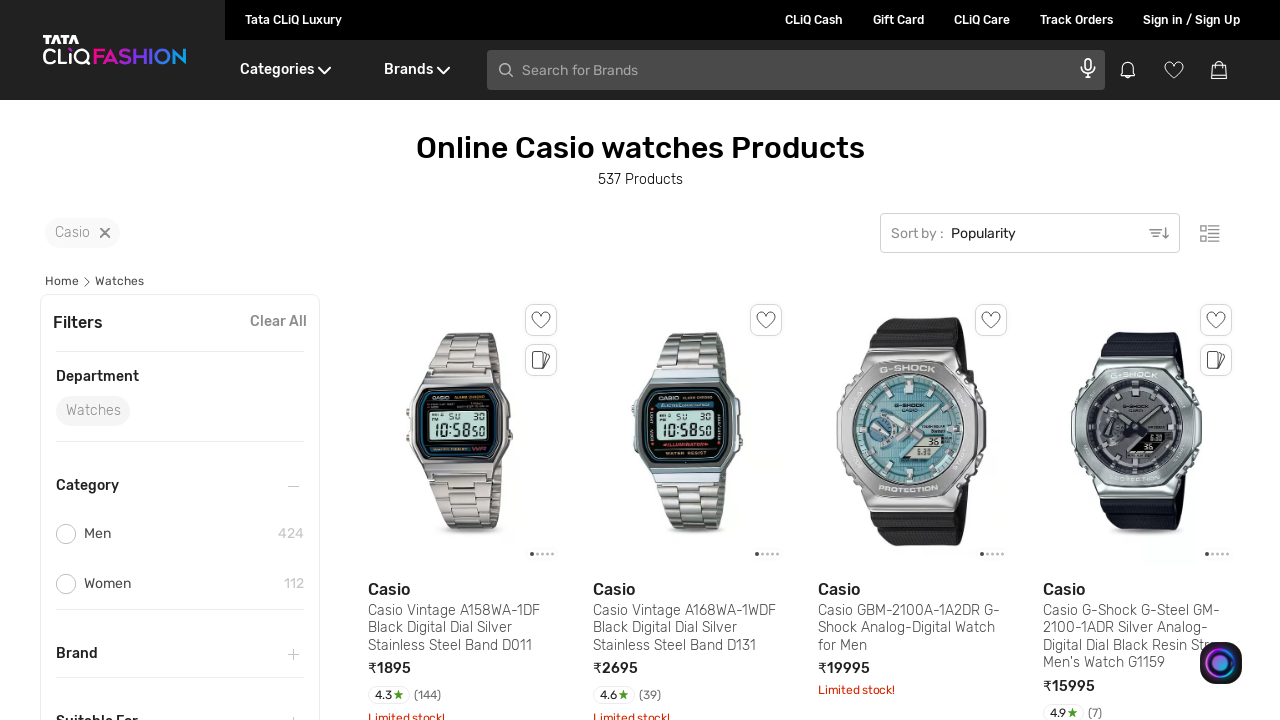

Selected 'New Arrivals' from popularity sort dropdown on //select[@label='Popularity']
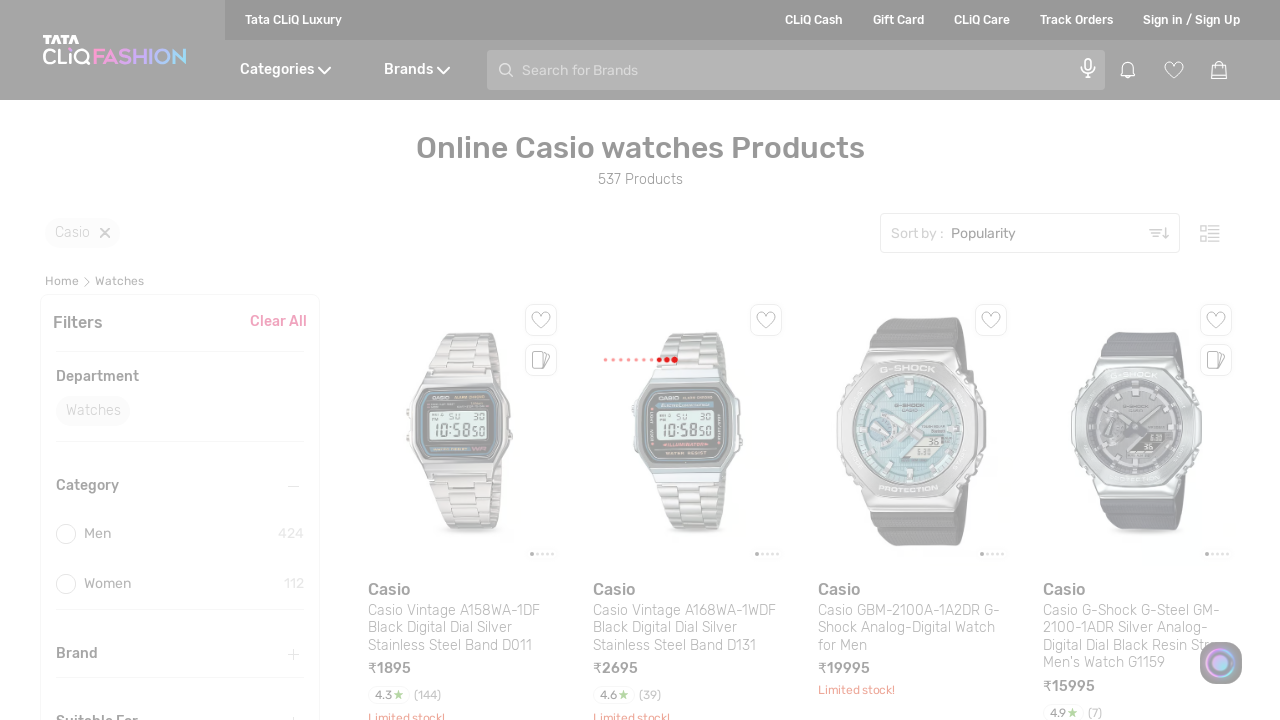

Clicked on Men category filter at (66, 534) on xpath=//div[@class='FilterDesktop__newFilCheckbox']
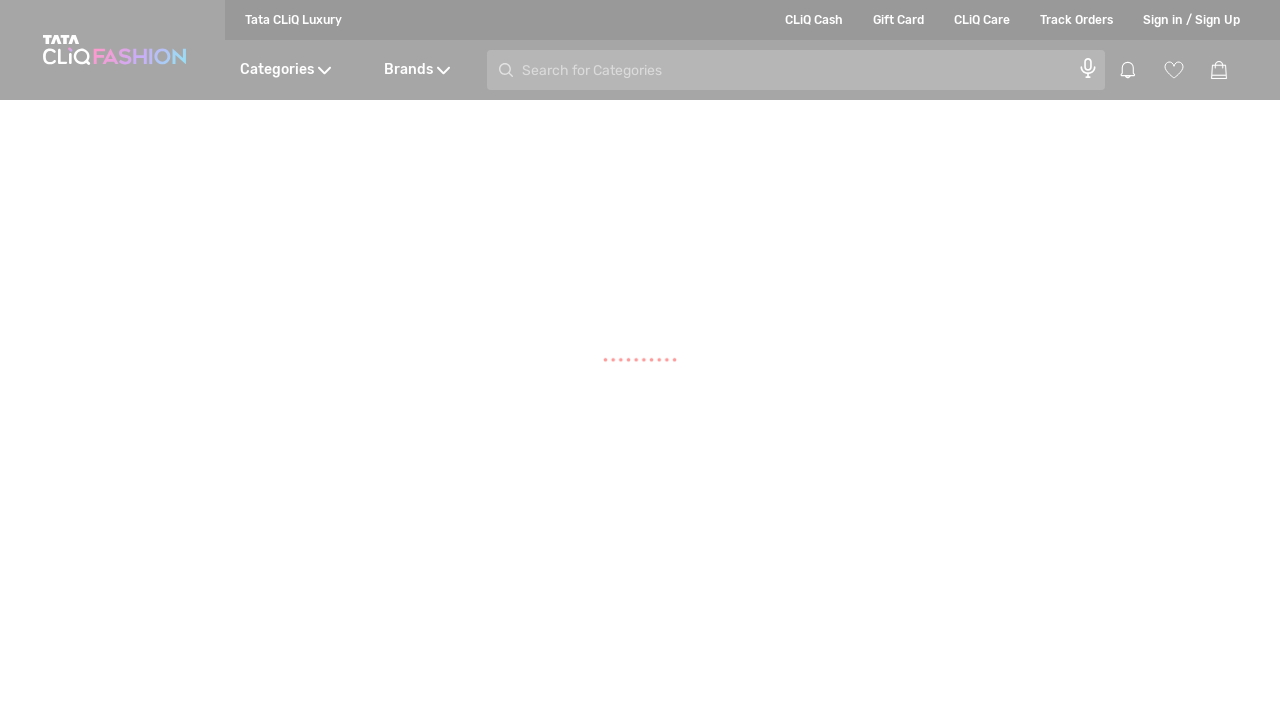

Filtered results loaded with price elements visible
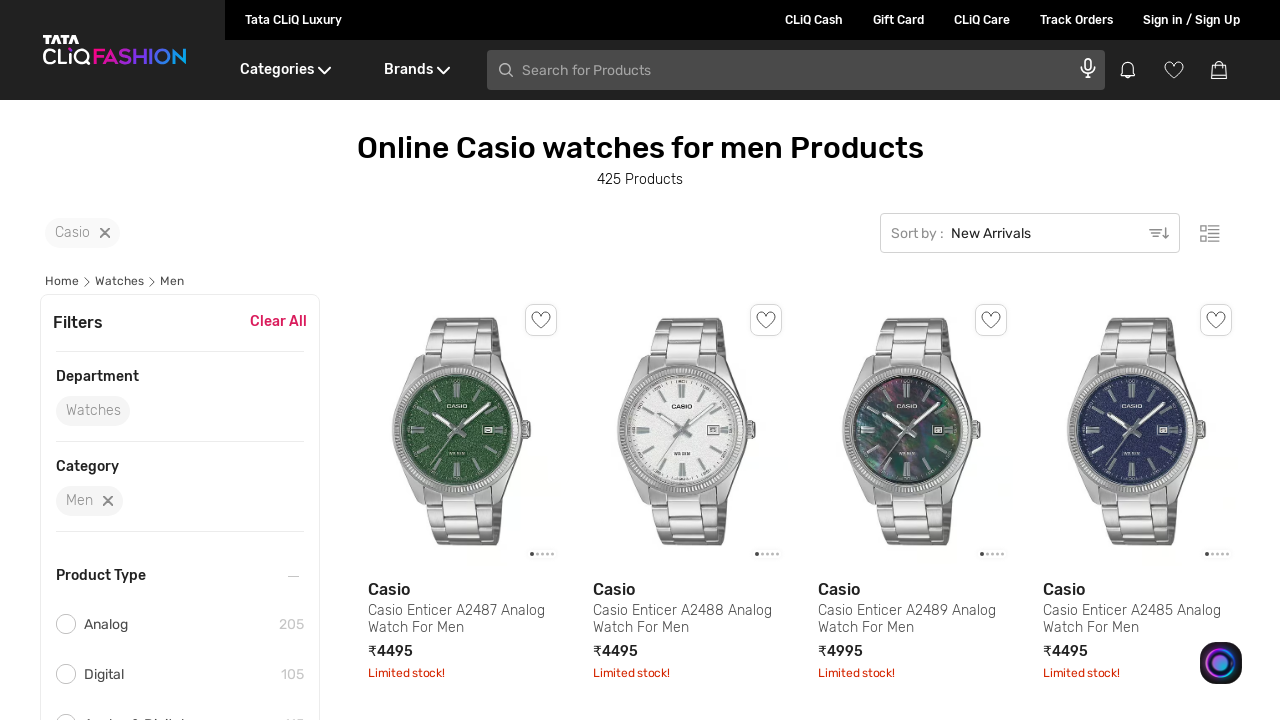

Retrieved 40 price elements from filtered results
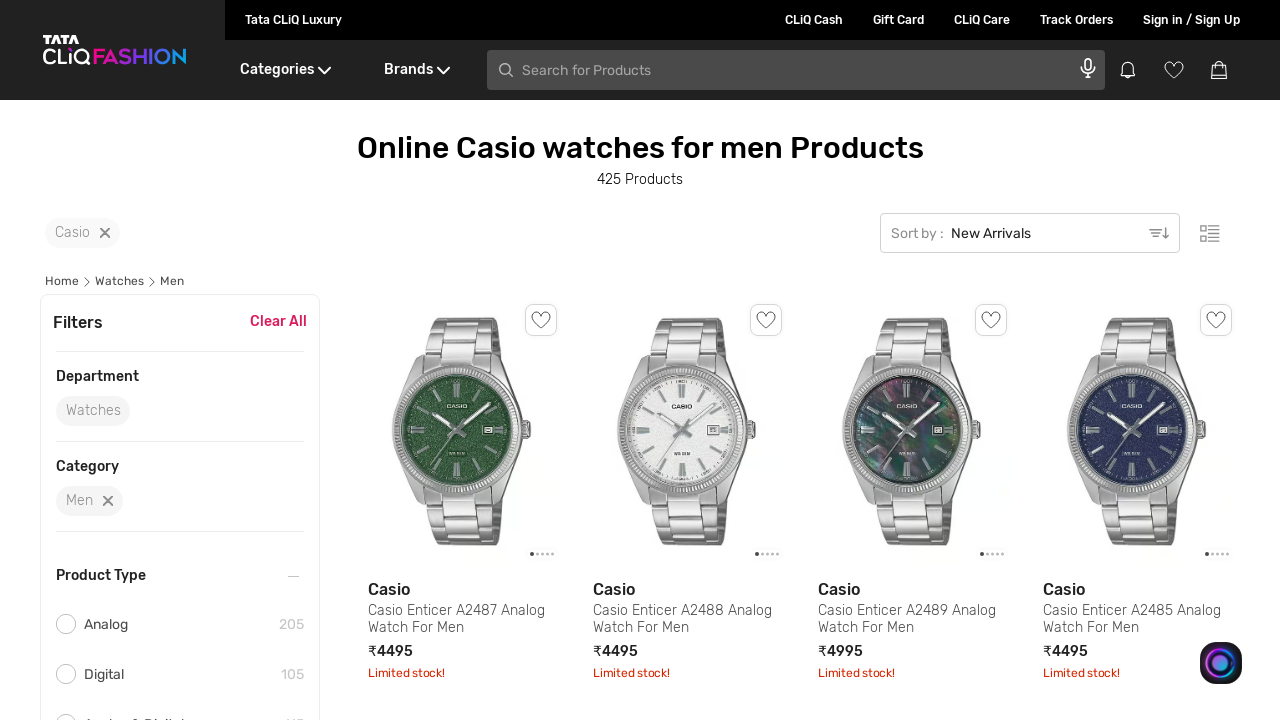

Extracted and parsed 40 numeric prices from product listings
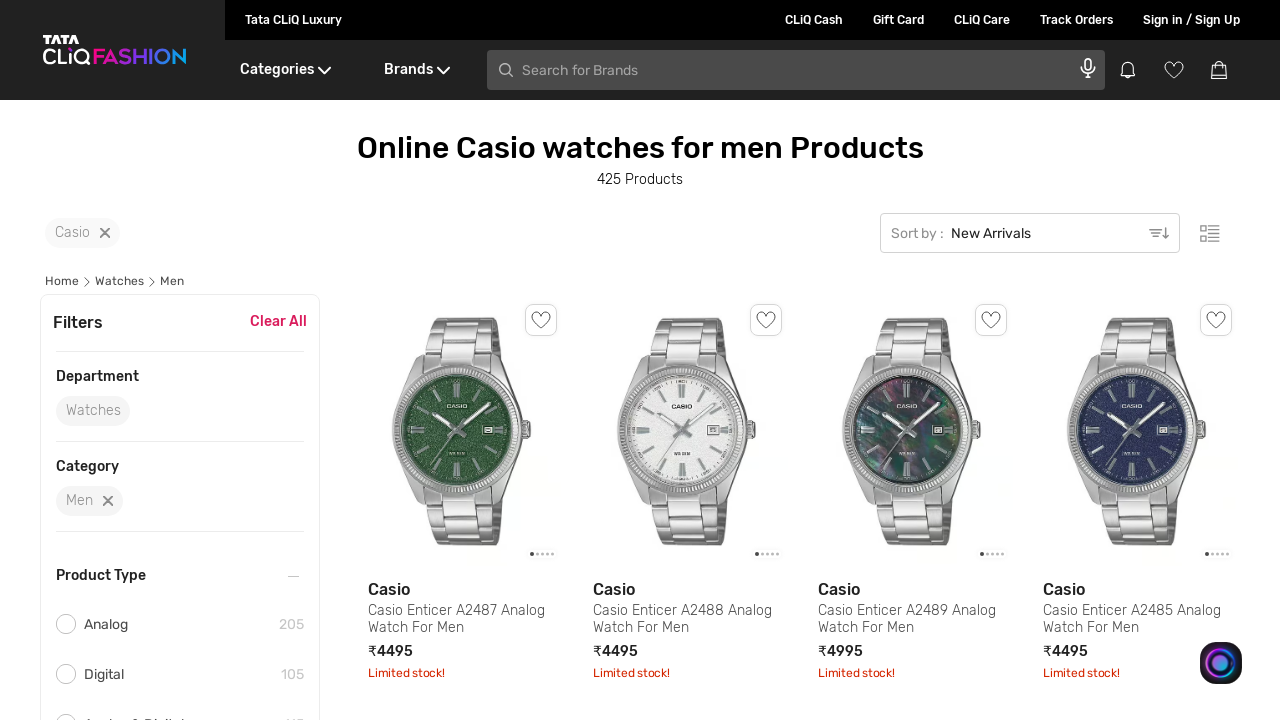

Verified: Prices are NOT sorted correctly
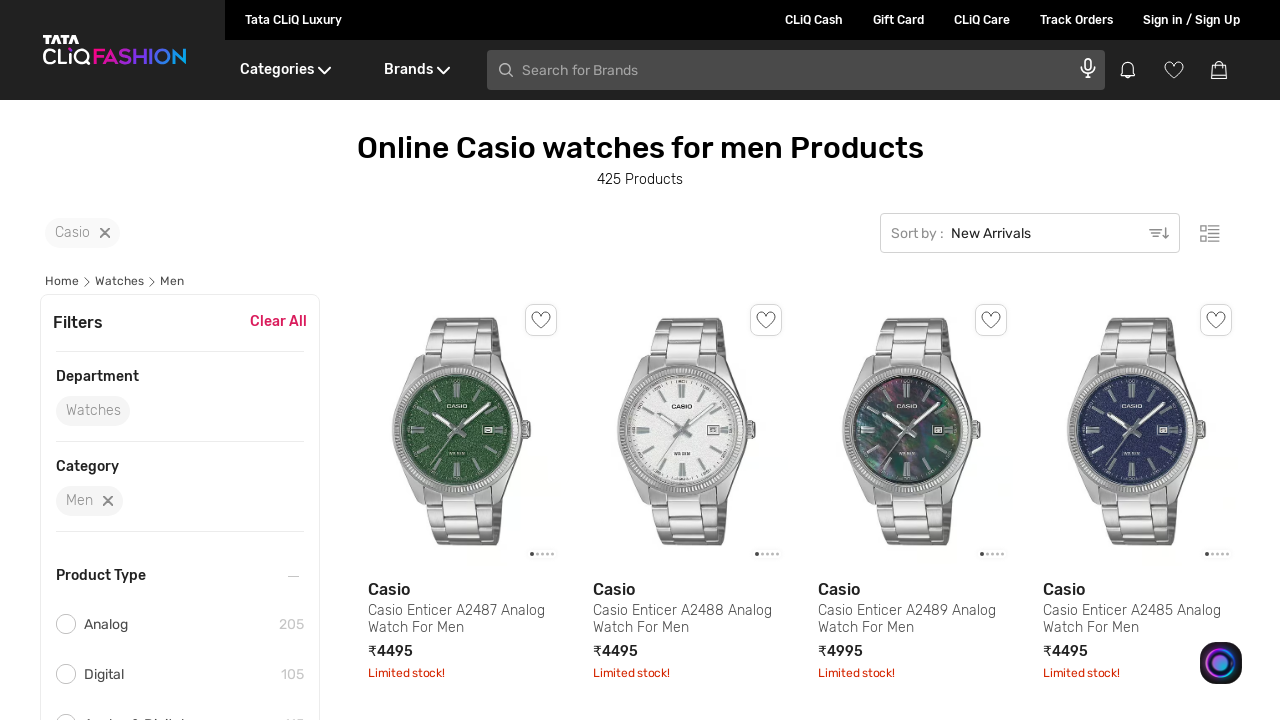

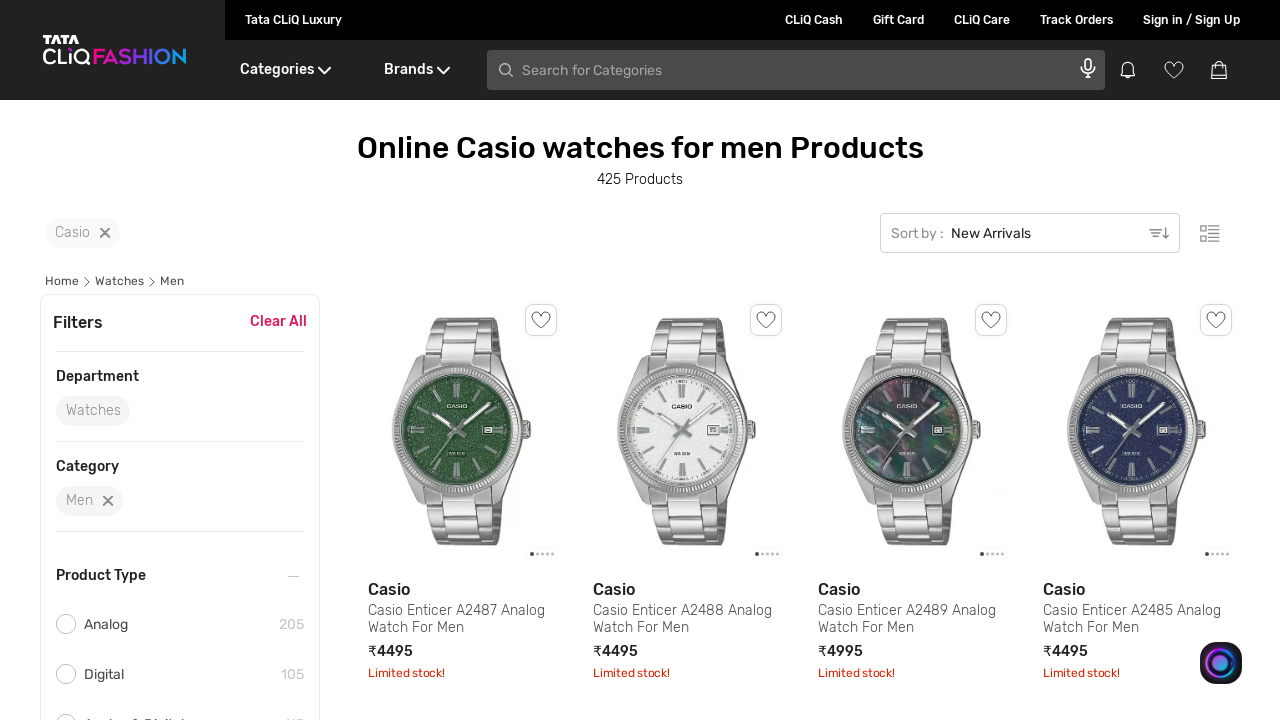